Tests right-click (context click) functionality by performing a right-click on a button and verifying the success message appears

Starting URL: https://demoqa.com/buttons

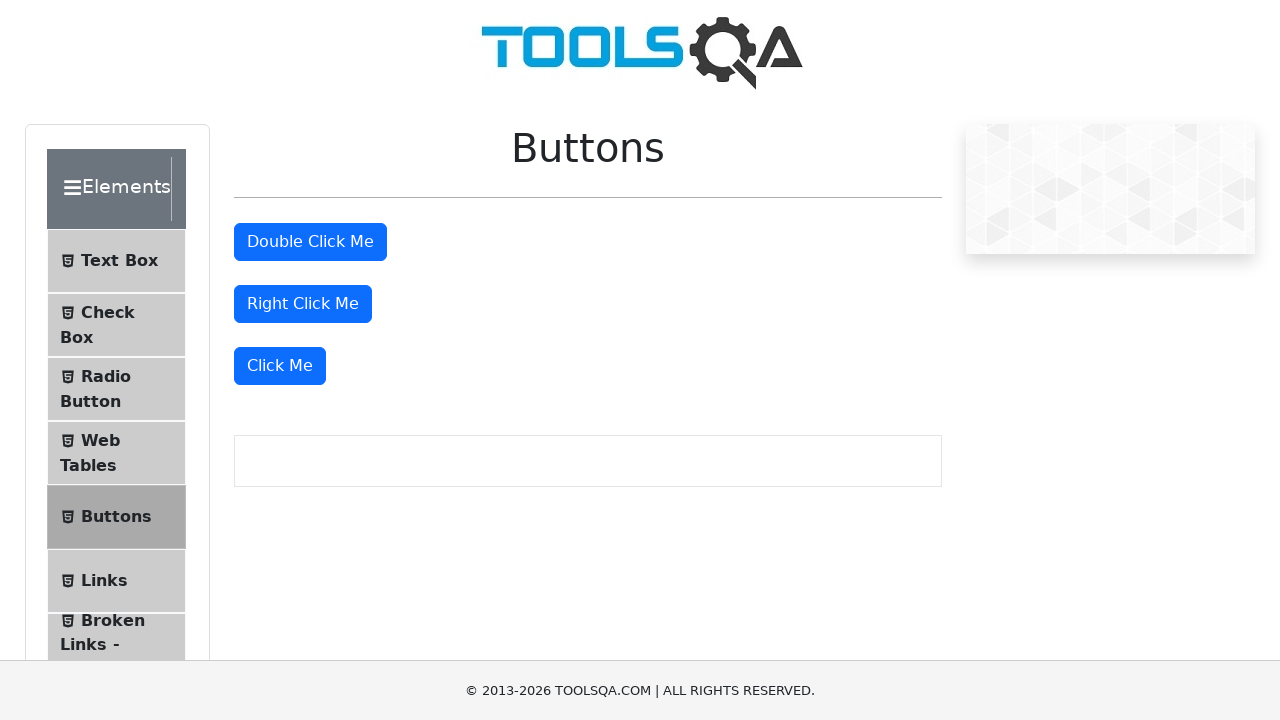

Right-clicked the right-click button at (303, 304) on #rightClickBtn
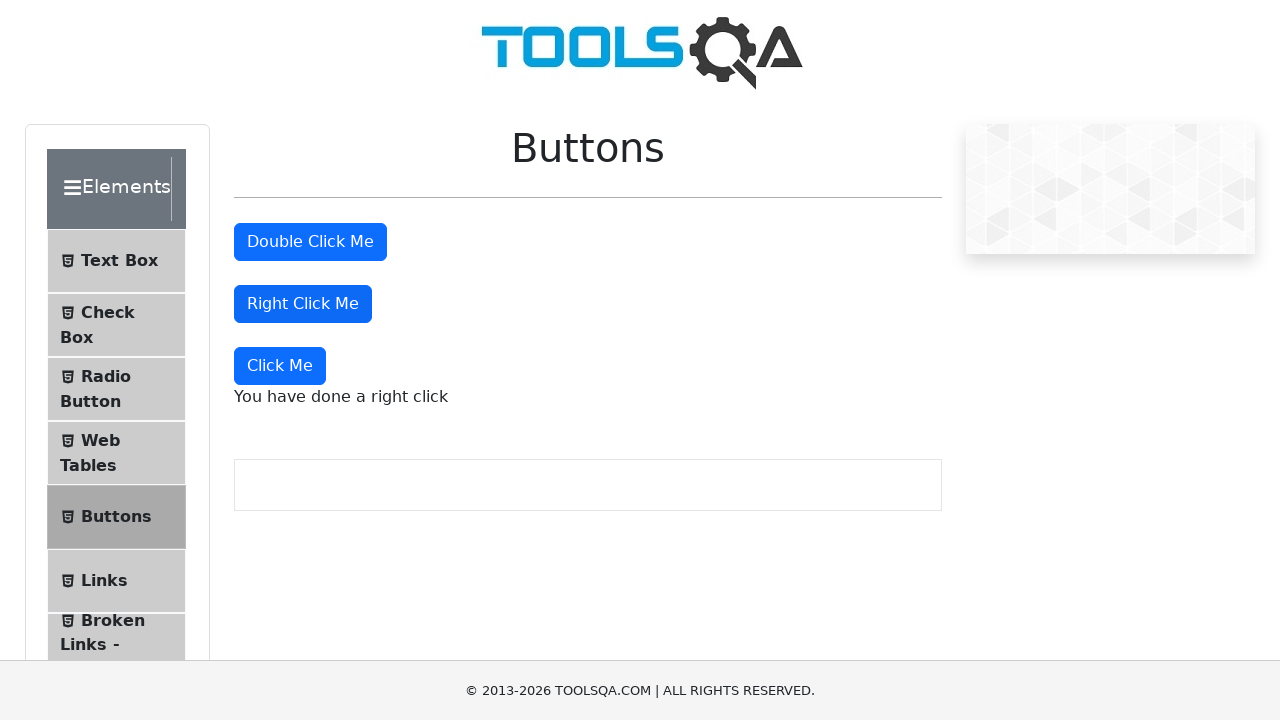

Right-click success message appeared
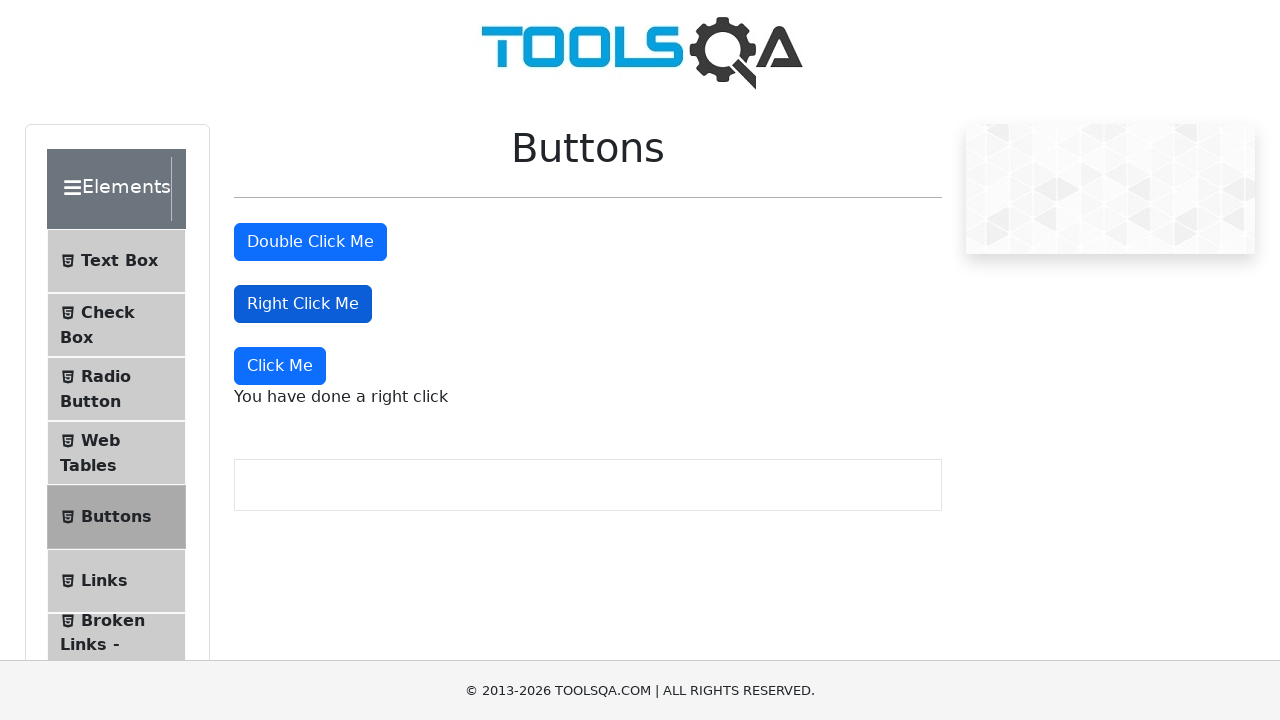

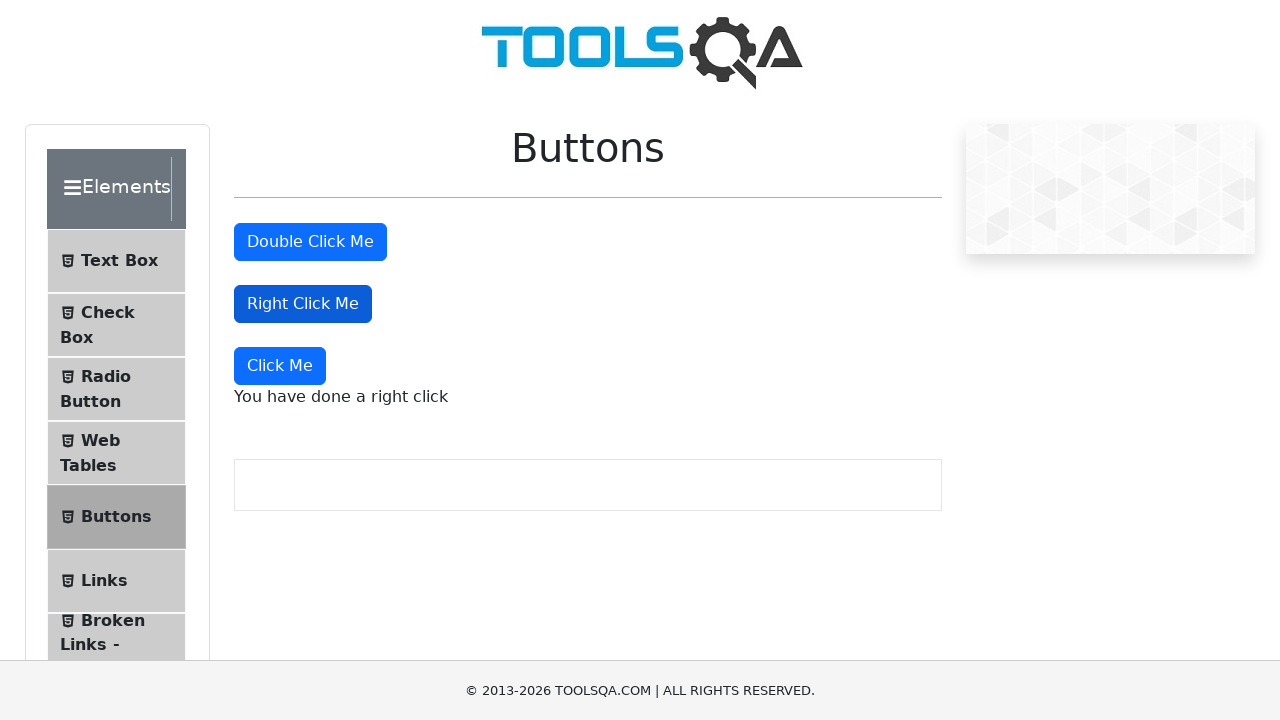